Tests signup functionality by creating a new user account with randomly generated credentials on the demo e-commerce site.

Starting URL: https://www.demoblaze.com/

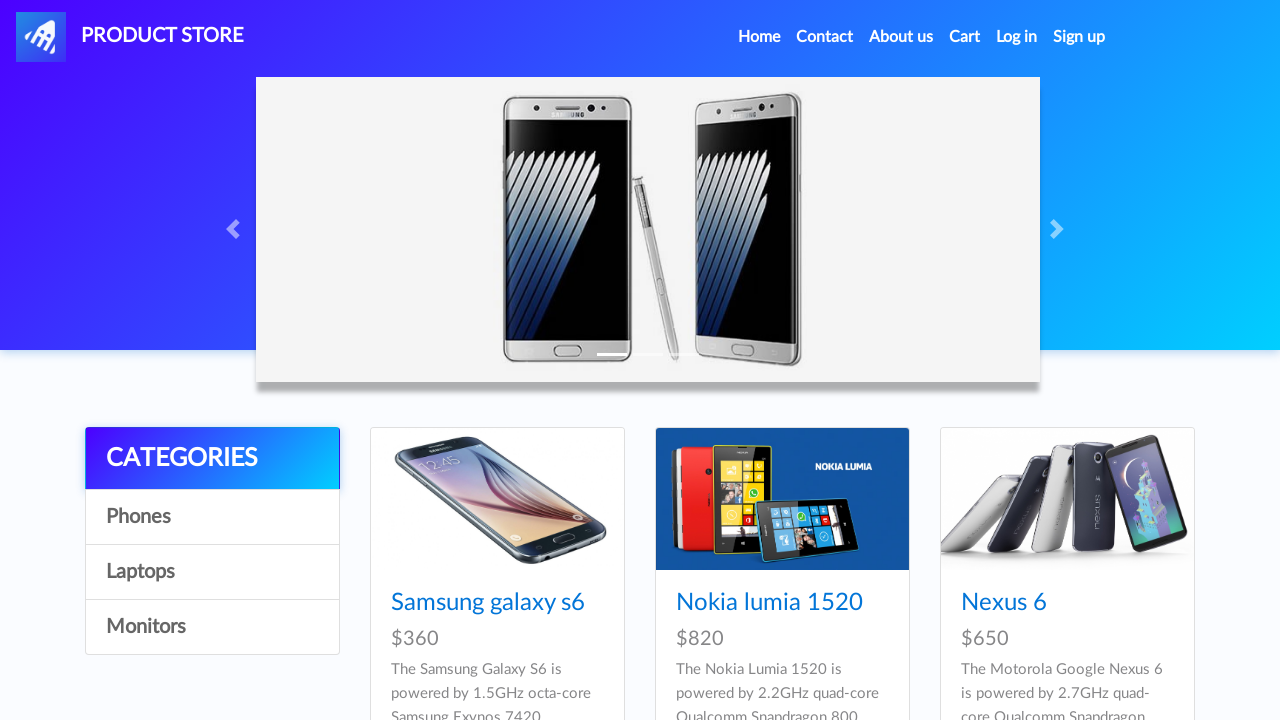

Clicked Sign up link at (1079, 37) on internal:role=link[name="Sign up"i]
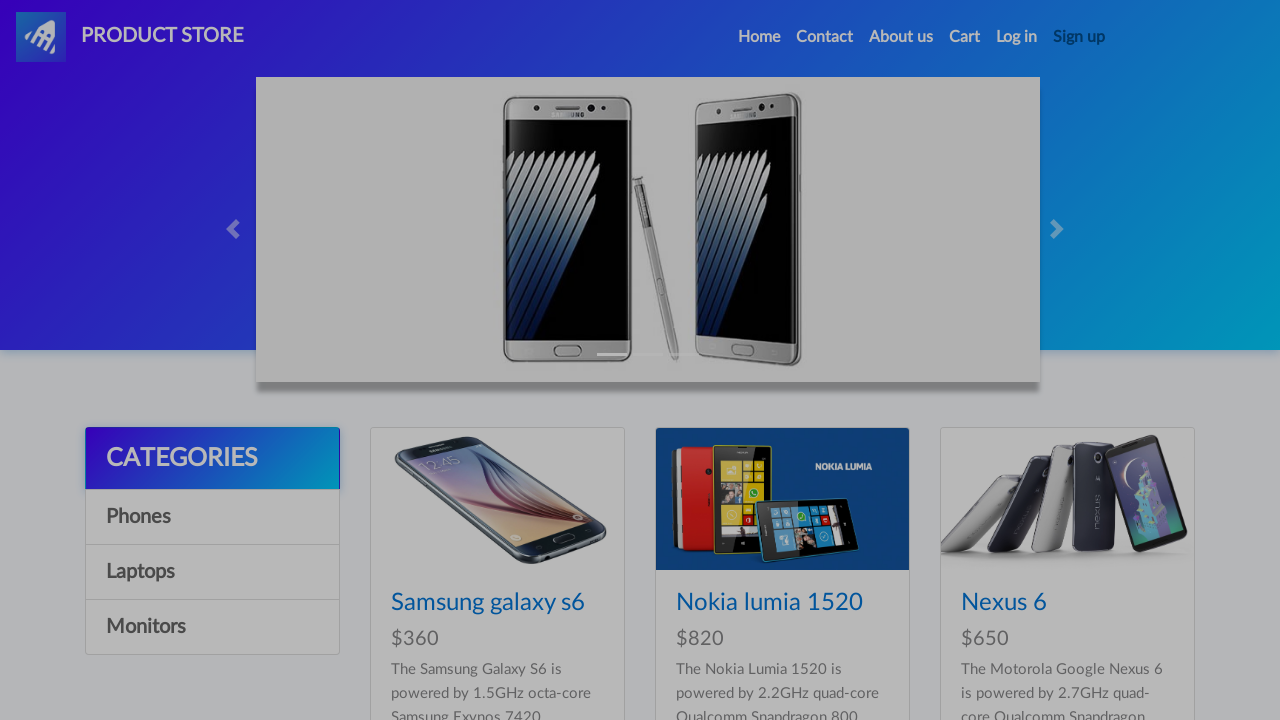

Filled username field with 'user_k7m2np4x' on internal:role=textbox[name="Username:"i]
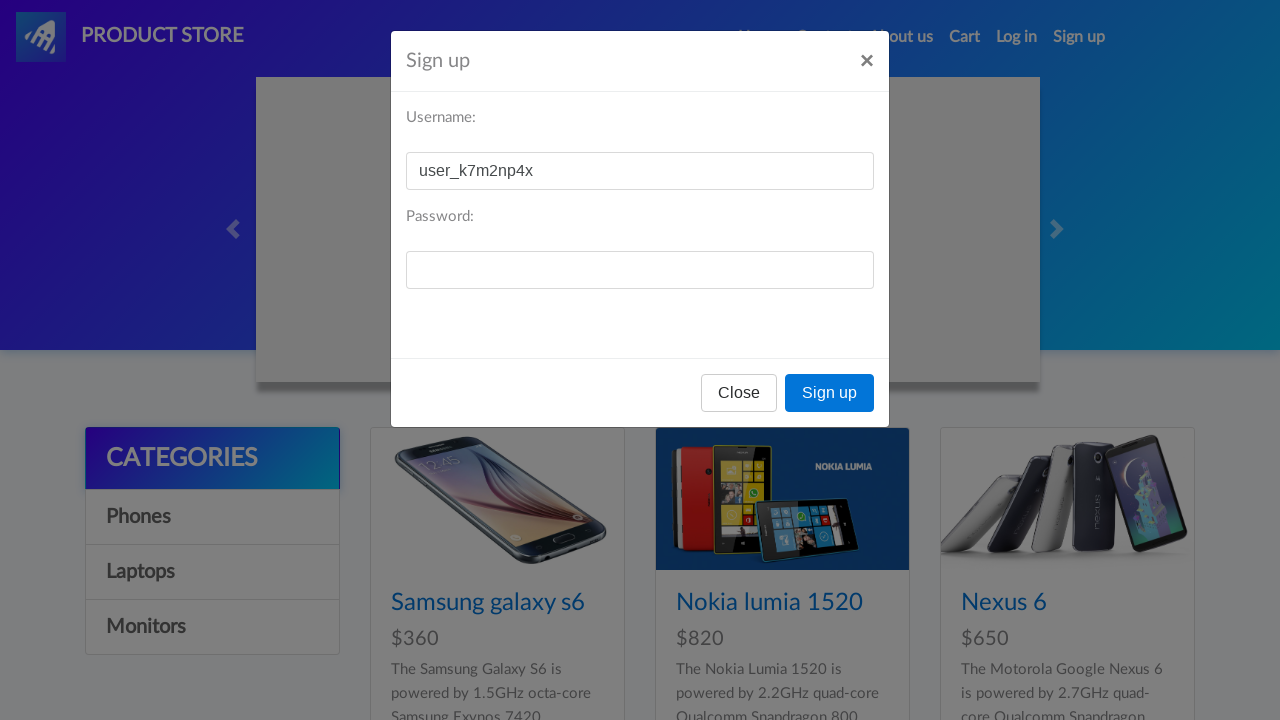

Filled password field with 'pass_r9t3bc8y' on internal:role=textbox[name="Password:"i]
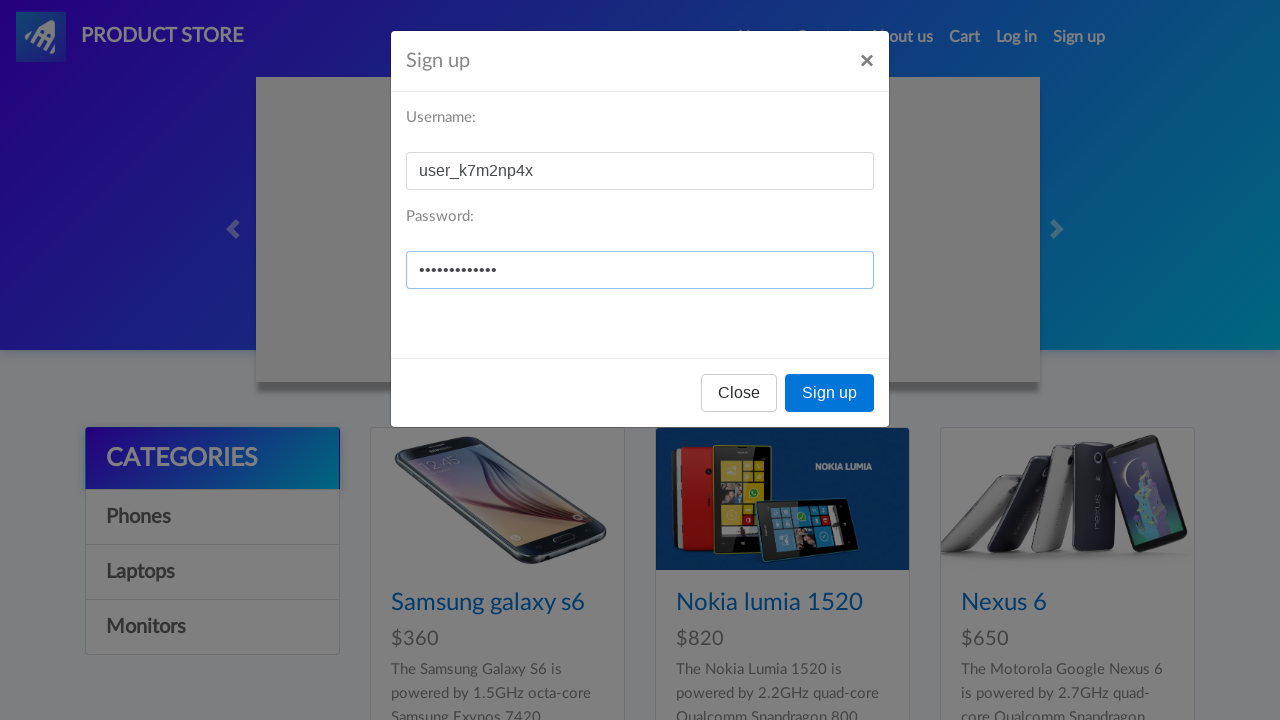

Clicked Sign up button to submit account creation at (830, 393) on internal:role=button[name="Sign up"i]
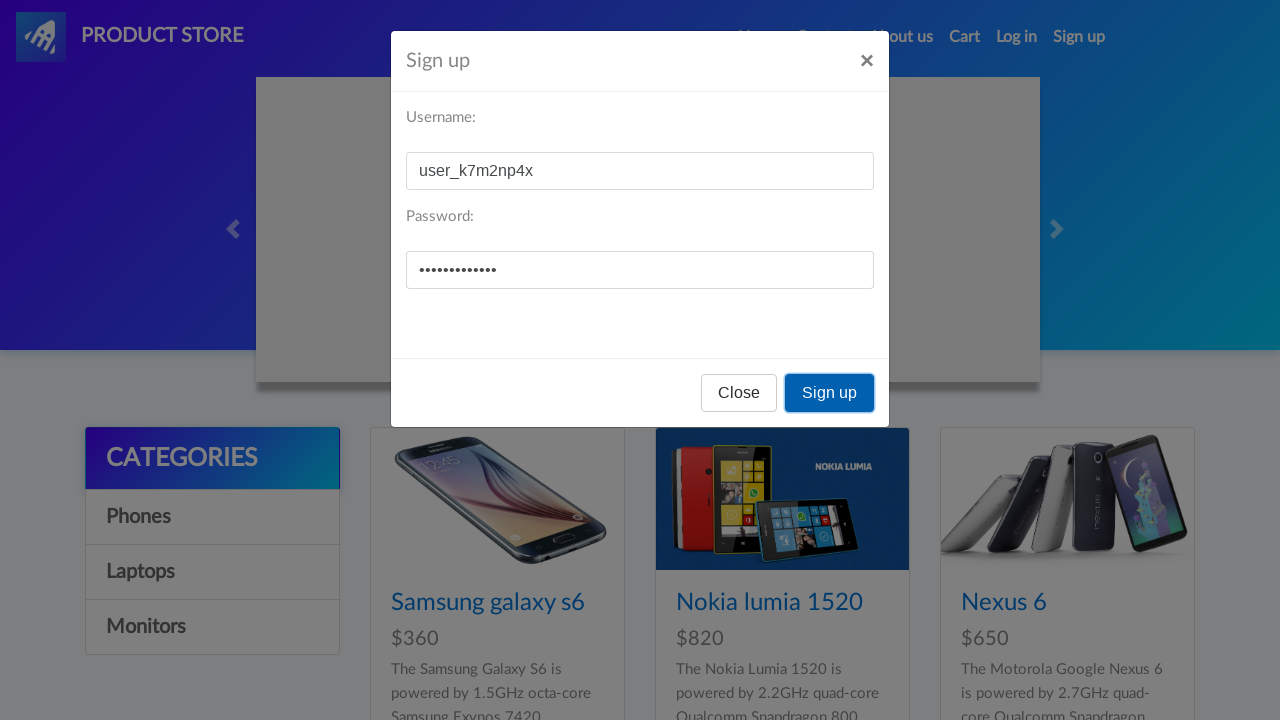

Waited 2 seconds for confirmation dialog
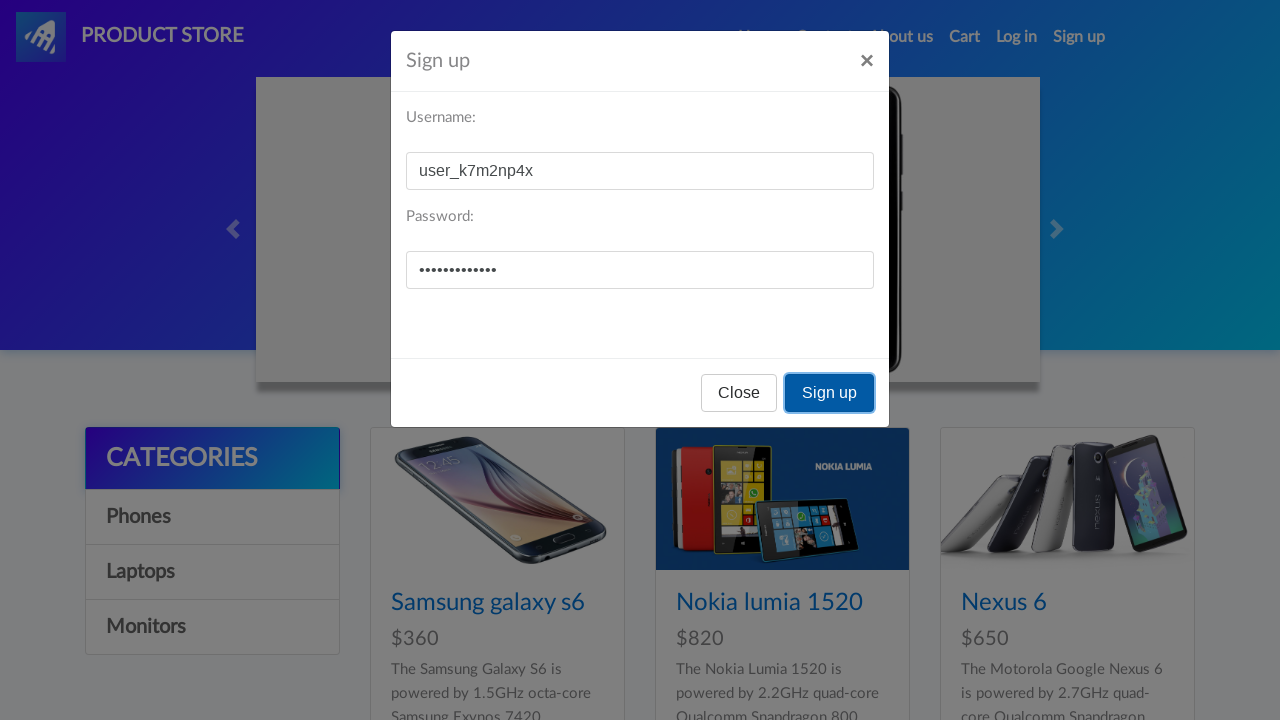

Set up dialog handler to dismiss confirmation
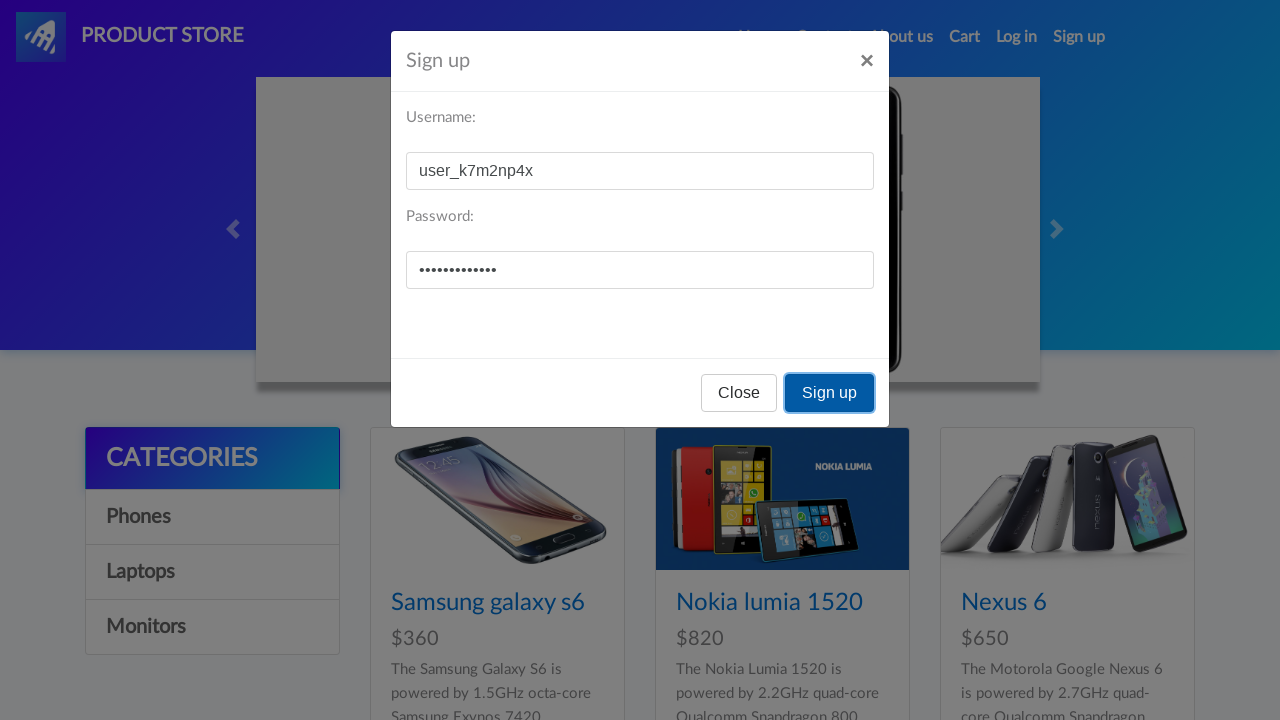

Verified Sign up link is visible - account creation completed
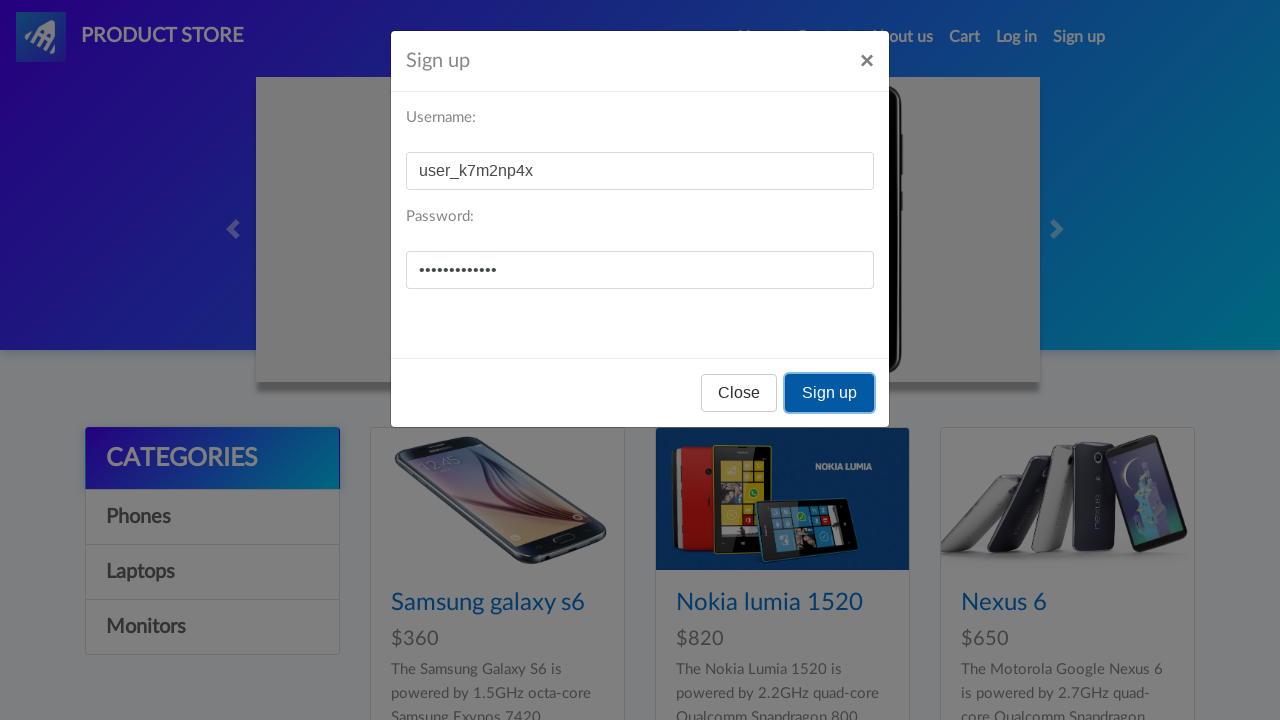

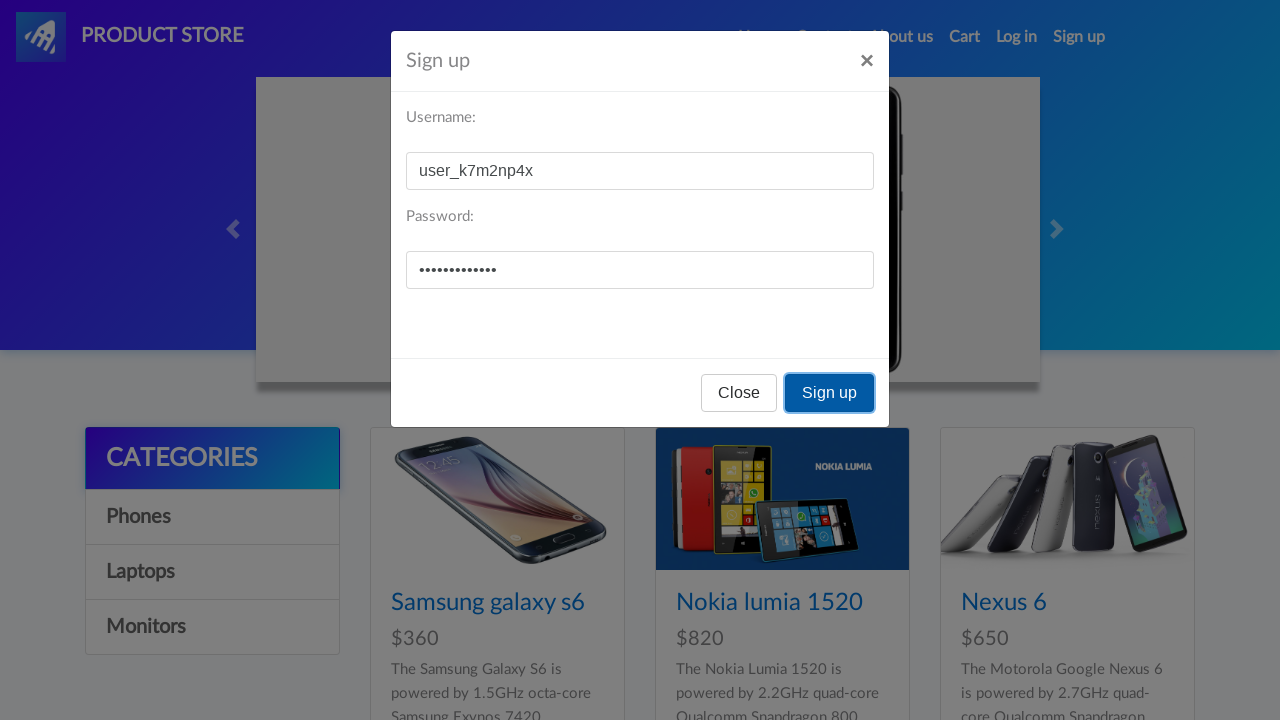